Tests dynamic controls page by interacting with a checkbox (selecting it if not selected) and an input field (enabling it via button click if disabled, then typing text into it).

Starting URL: https://the-internet.herokuapp.com/dynamic_controls

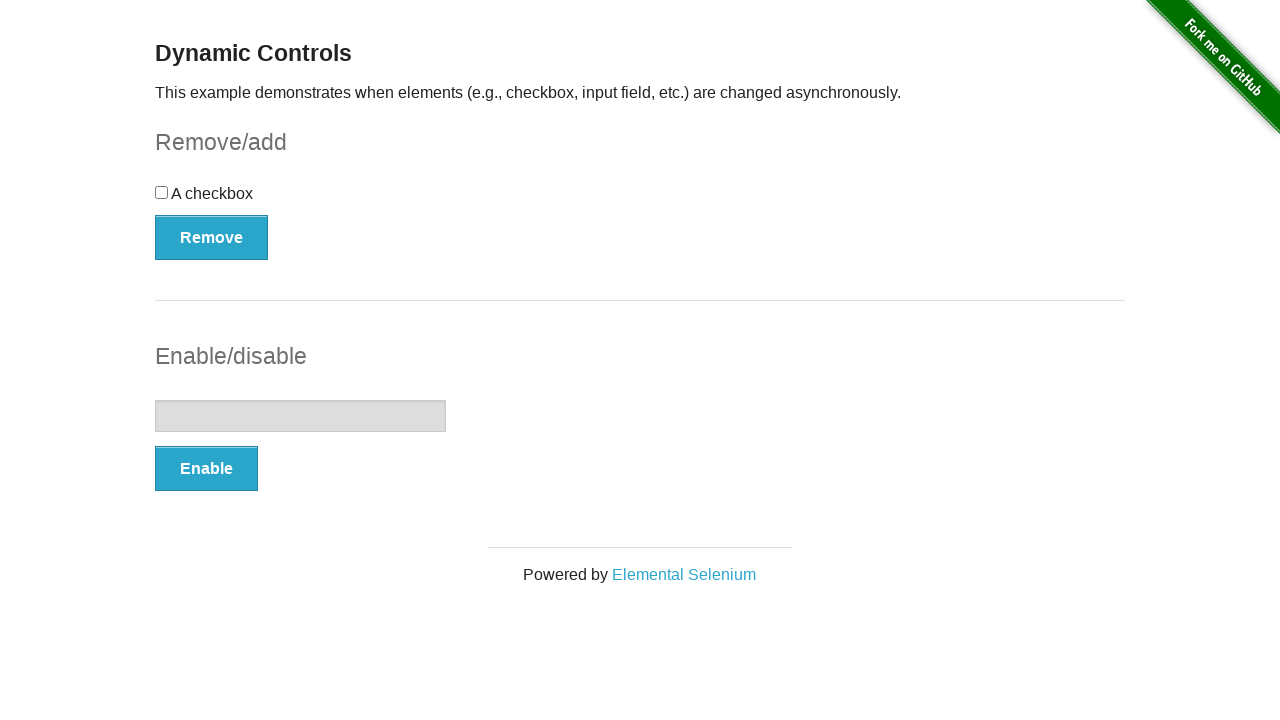

Located checkbox form element
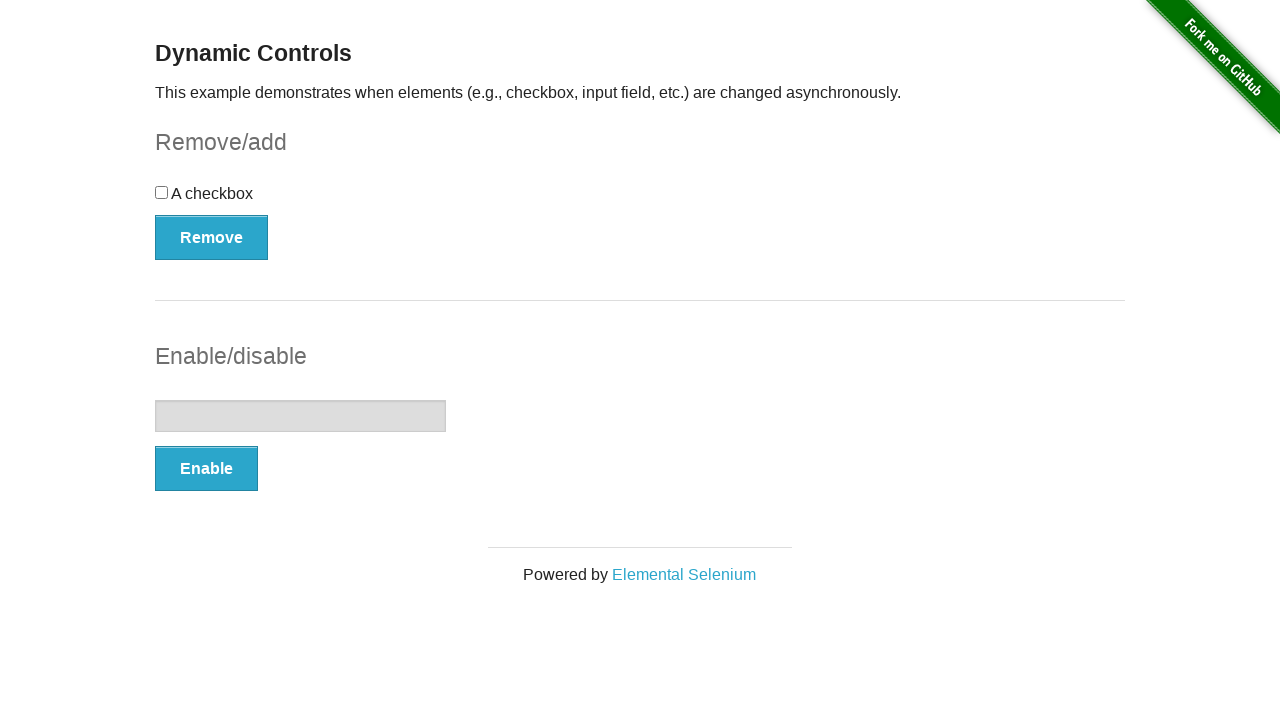

Located checkbox input within form
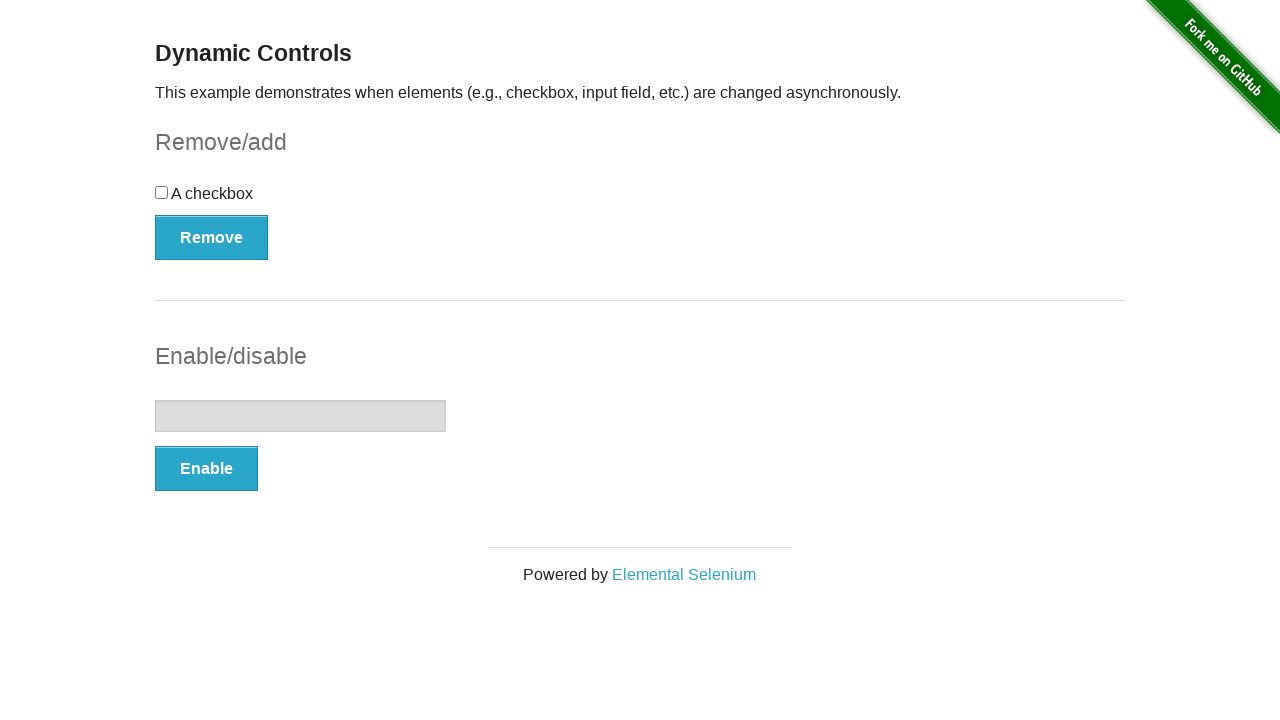

Checkbox was unchecked, clicked to select it at (162, 192) on #checkbox-example >> input
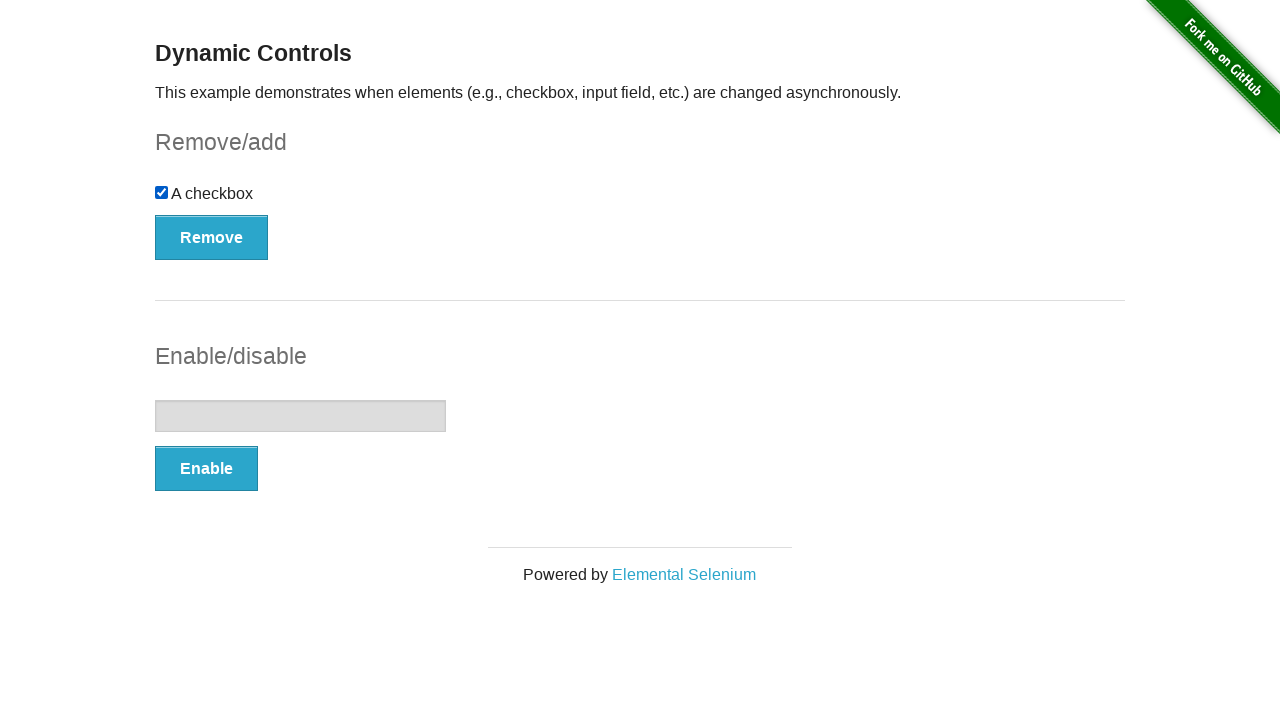

Located input form element
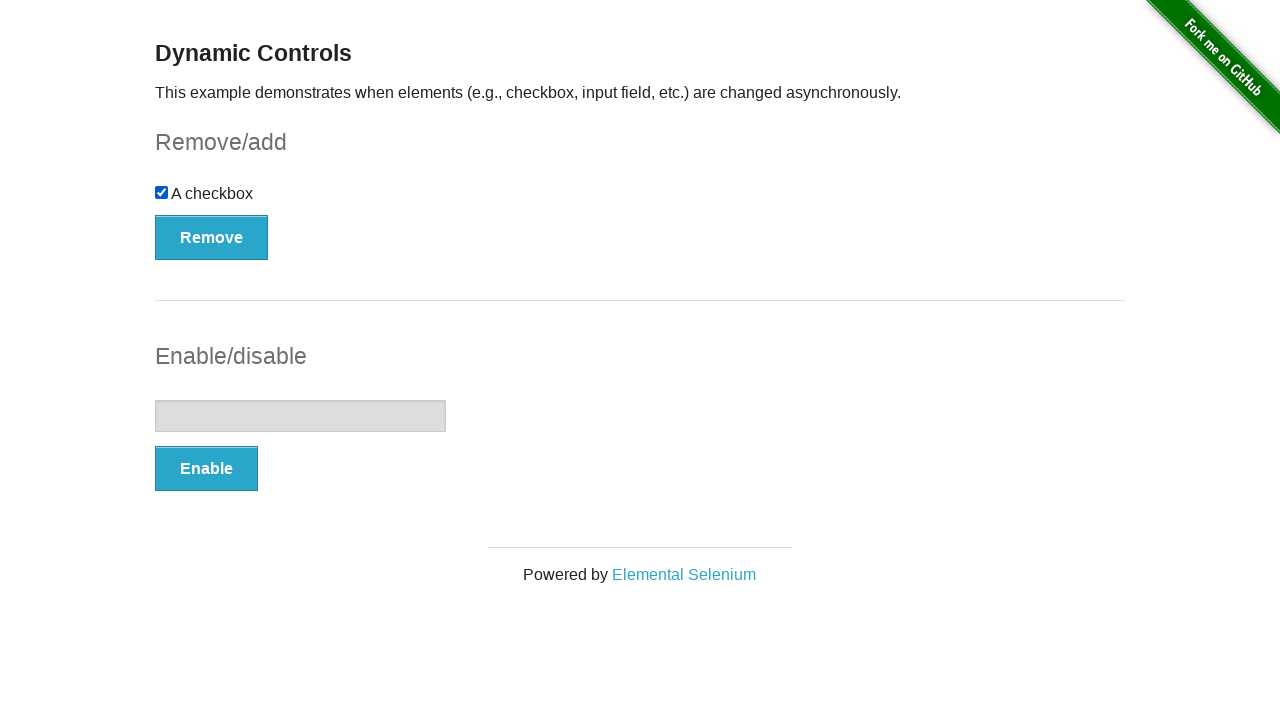

Located input field within form
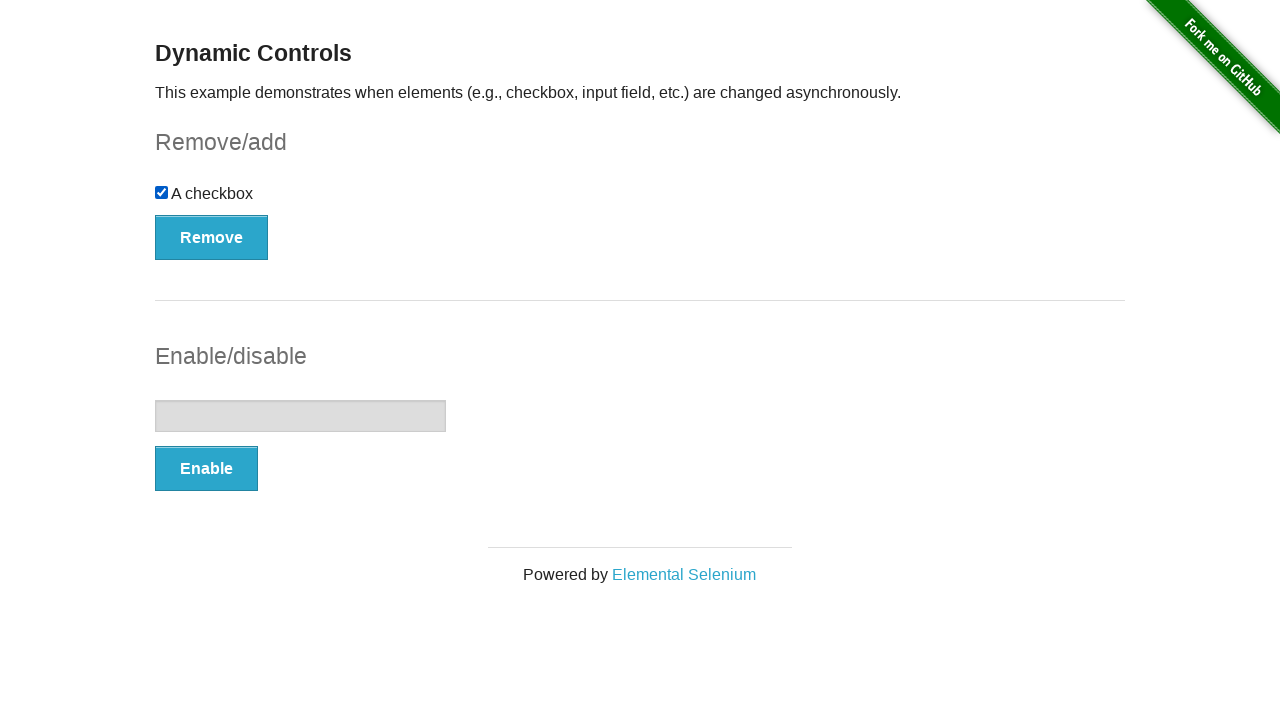

Located enable button within form
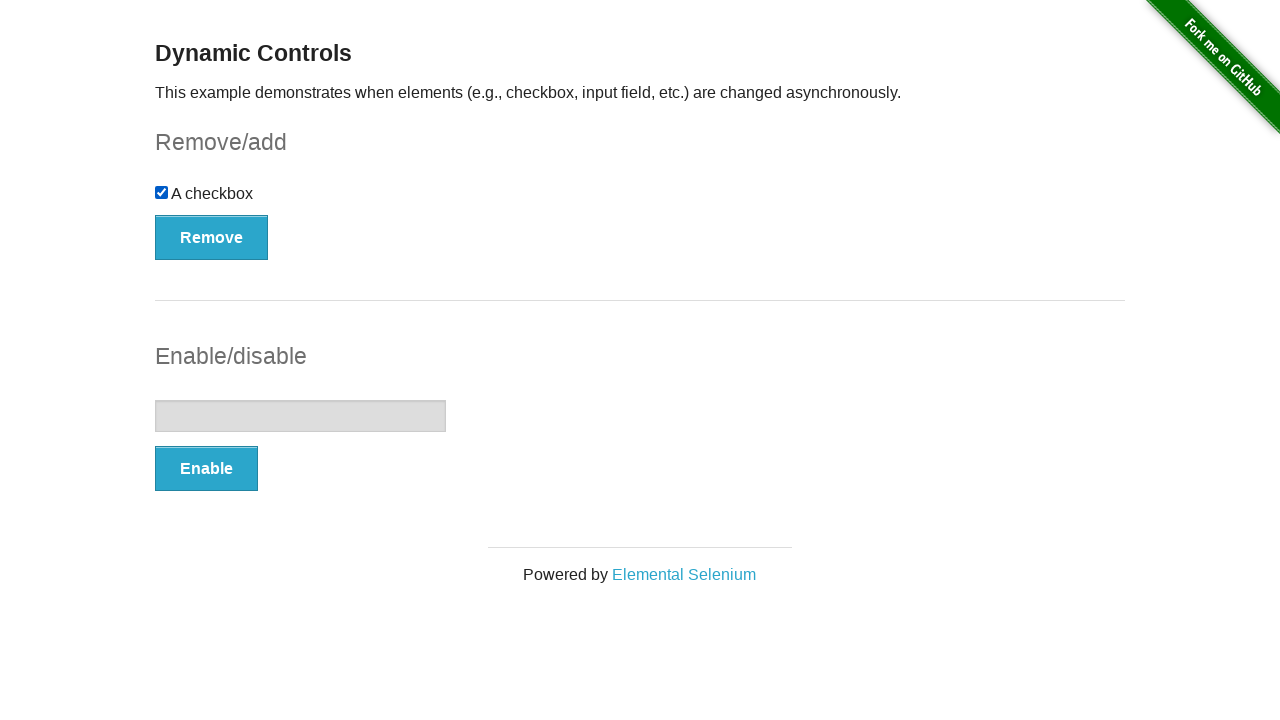

Input field was disabled, clicked enable button at (206, 469) on #input-example >> button
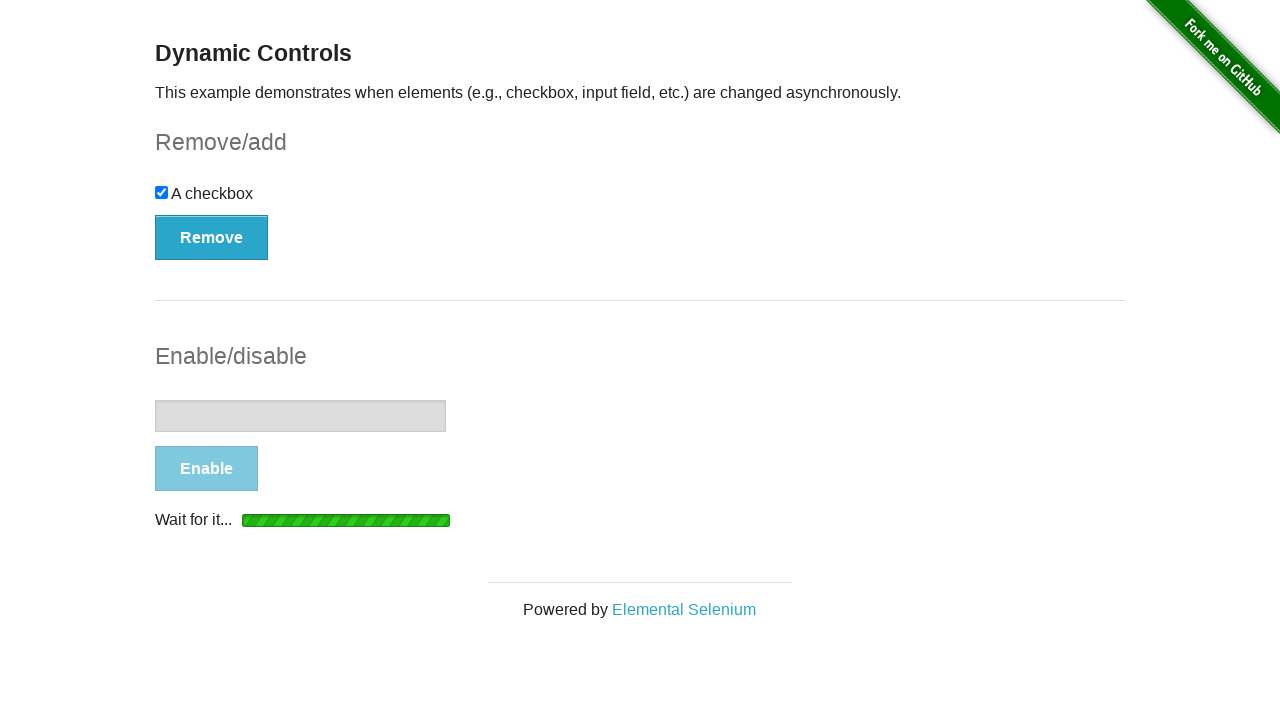

Loading indicator disappeared
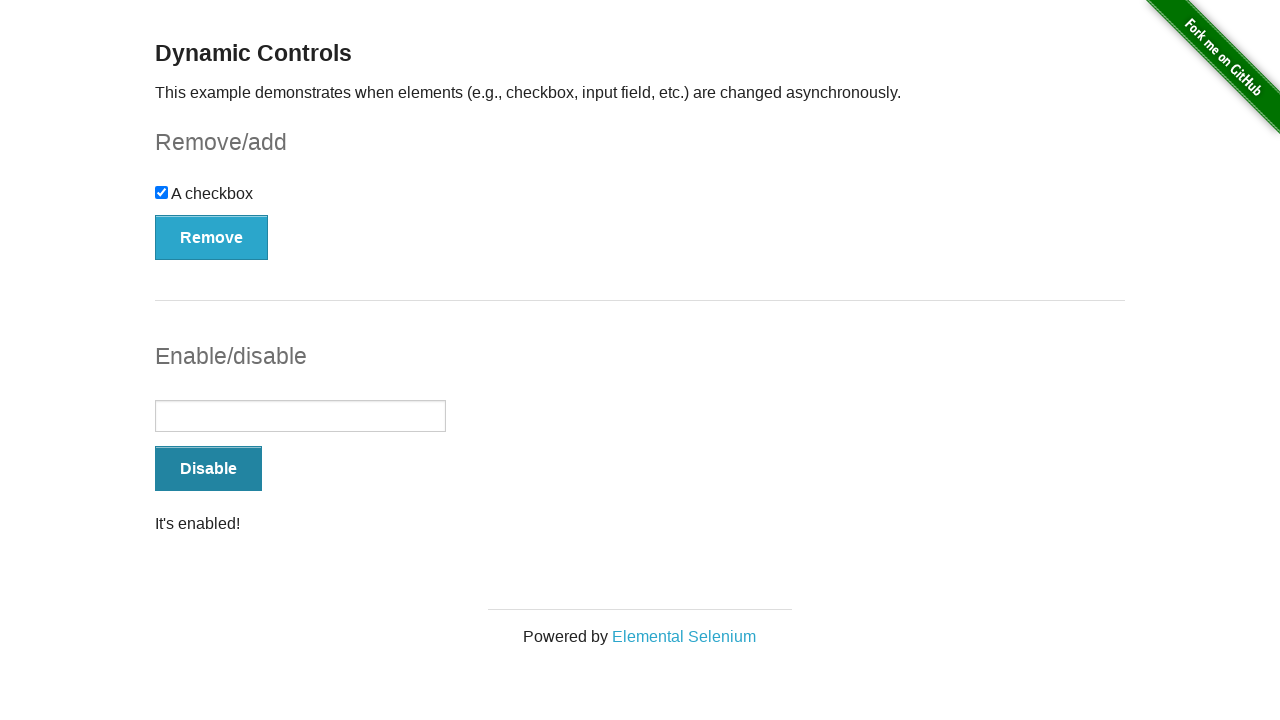

Input field became enabled
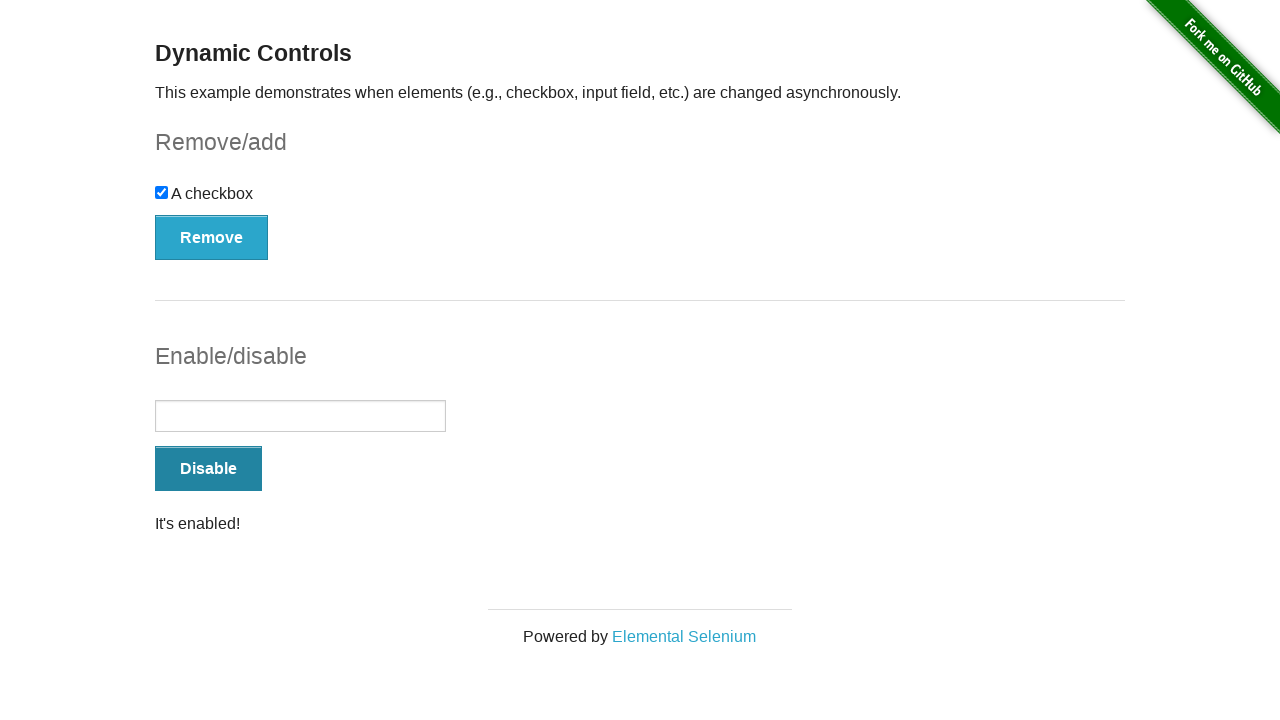

Typed 'Hello, have a good day!' into input field on #input-example >> input
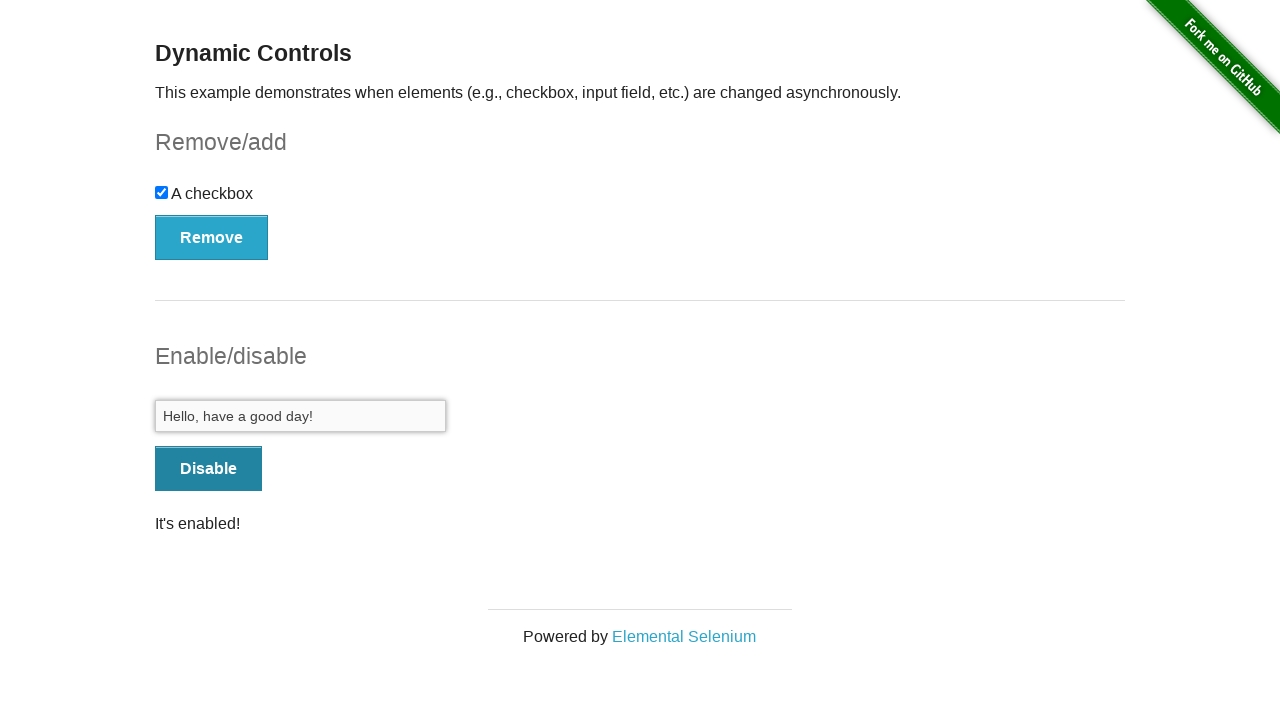

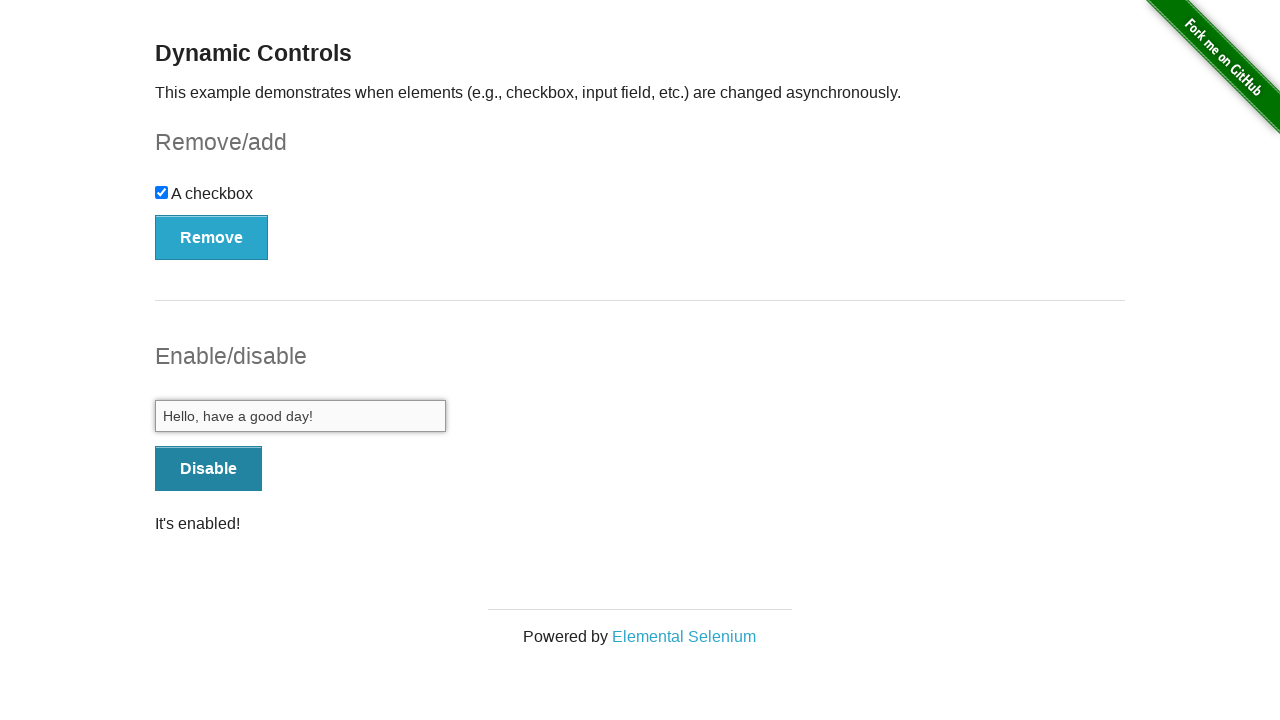